Tests handling of a simple JavaScript alert by clicking a button to trigger it and accepting the alert

Starting URL: https://the-internet.herokuapp.com/javascript_alerts

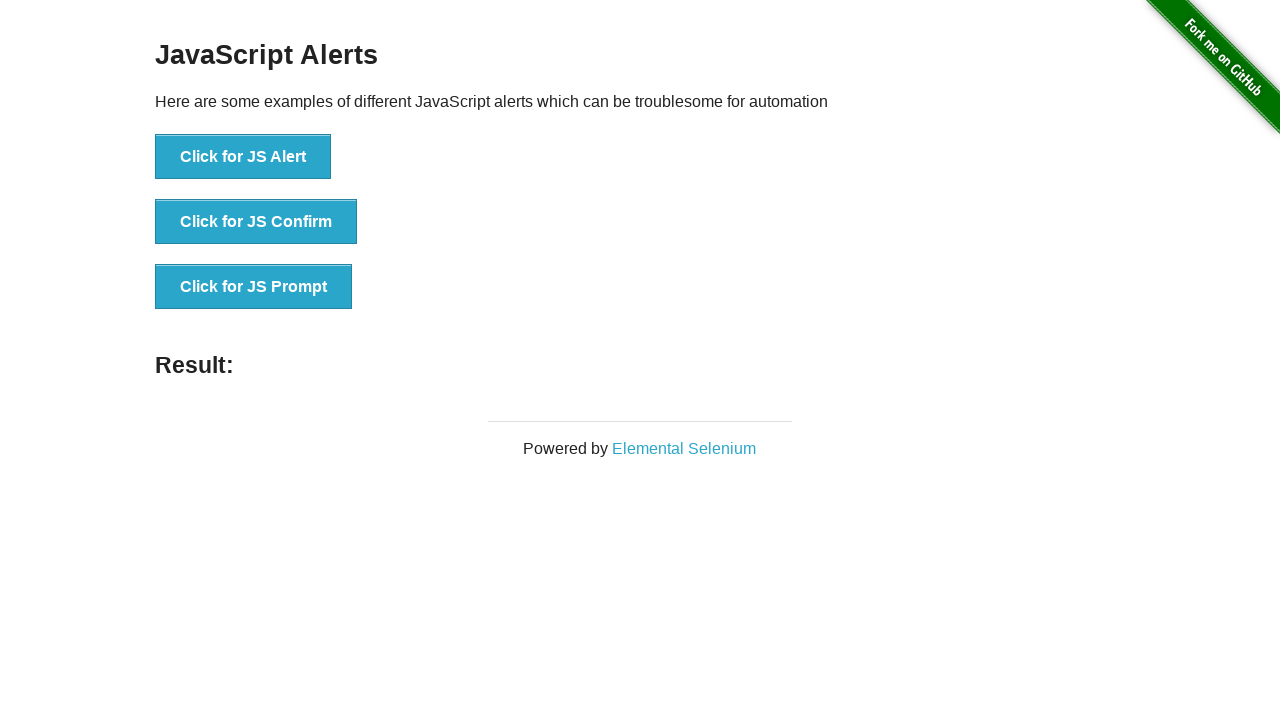

Clicked button to trigger simple JavaScript alert at (243, 157) on button[onclick*='jsAlert()']
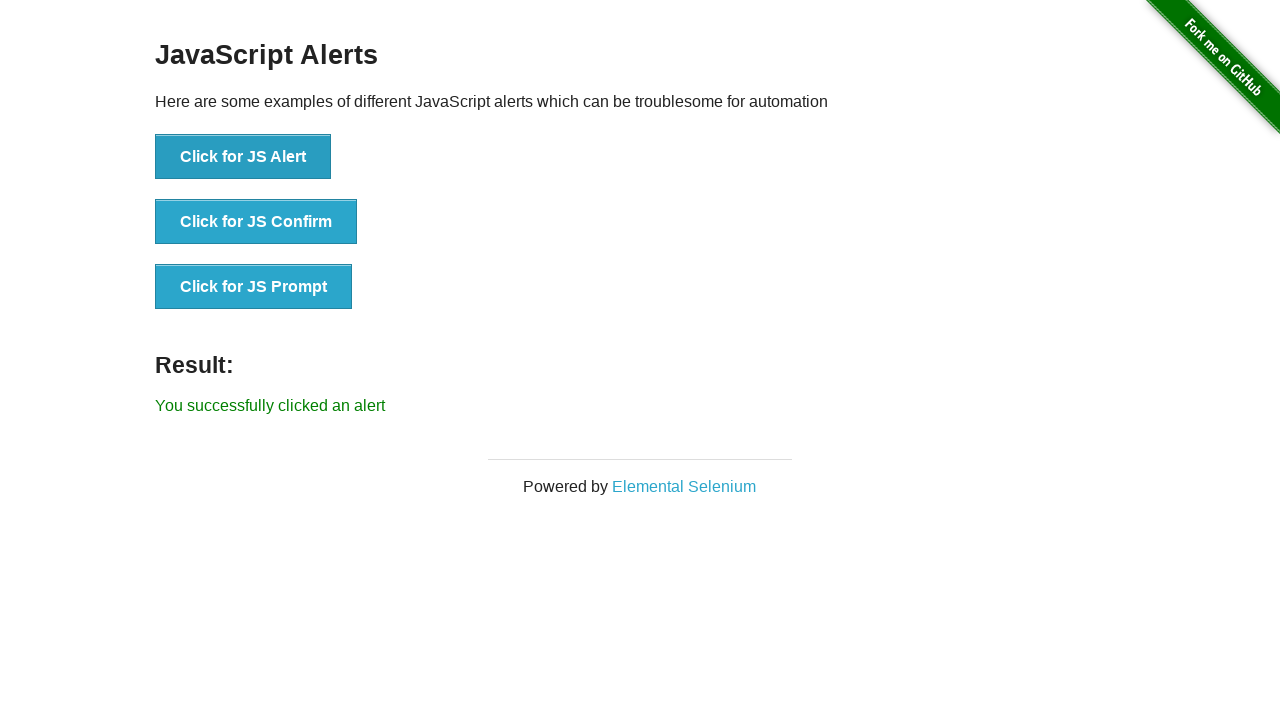

Set up dialog handler to accept alerts
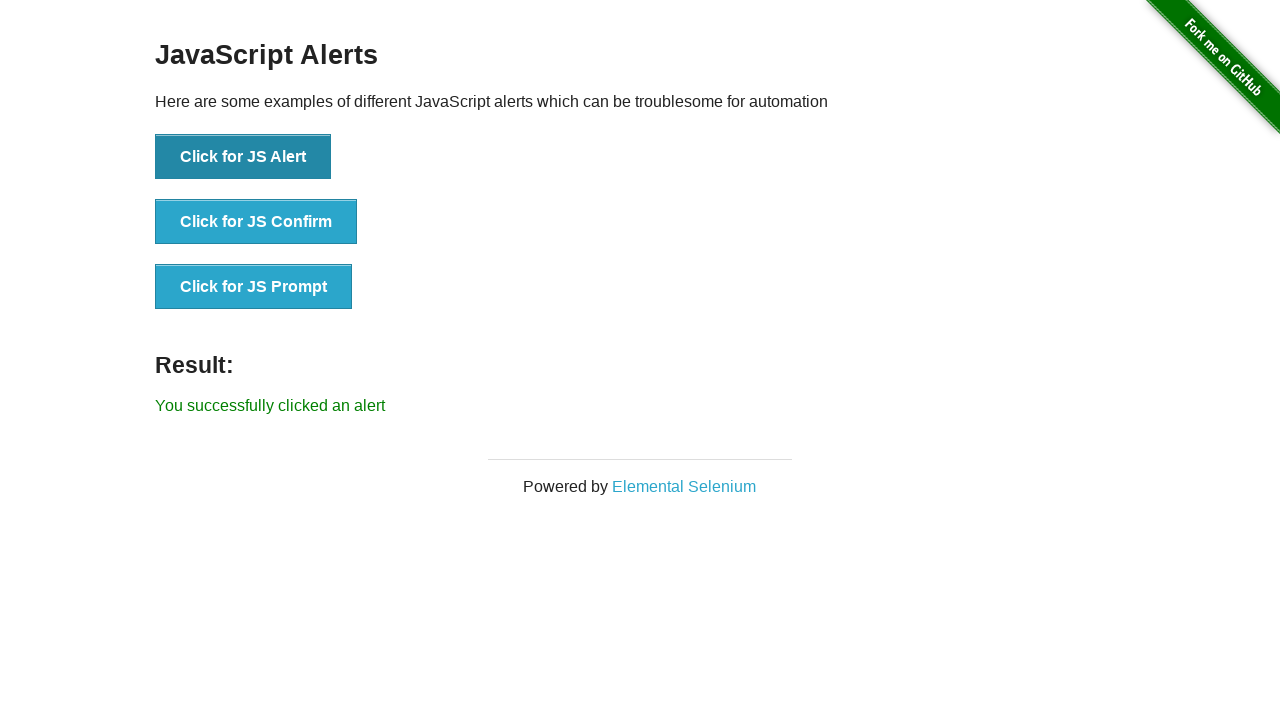

Verified success message appeared after accepting alert
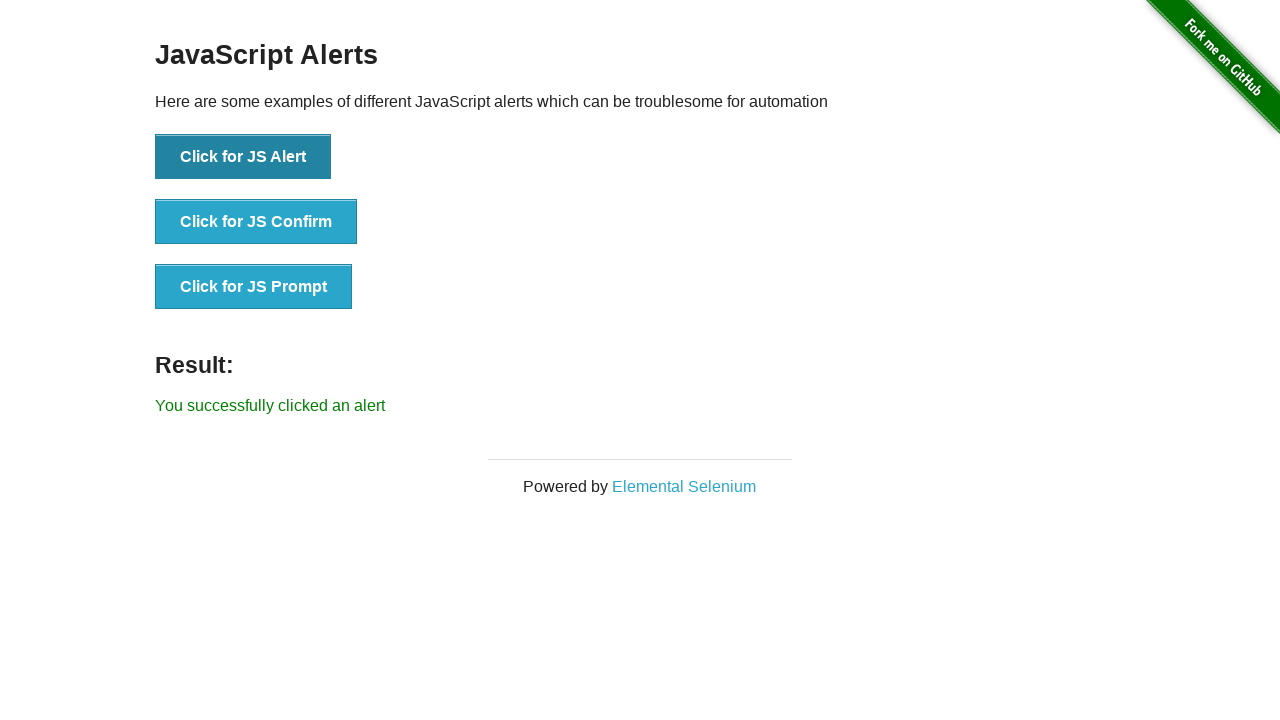

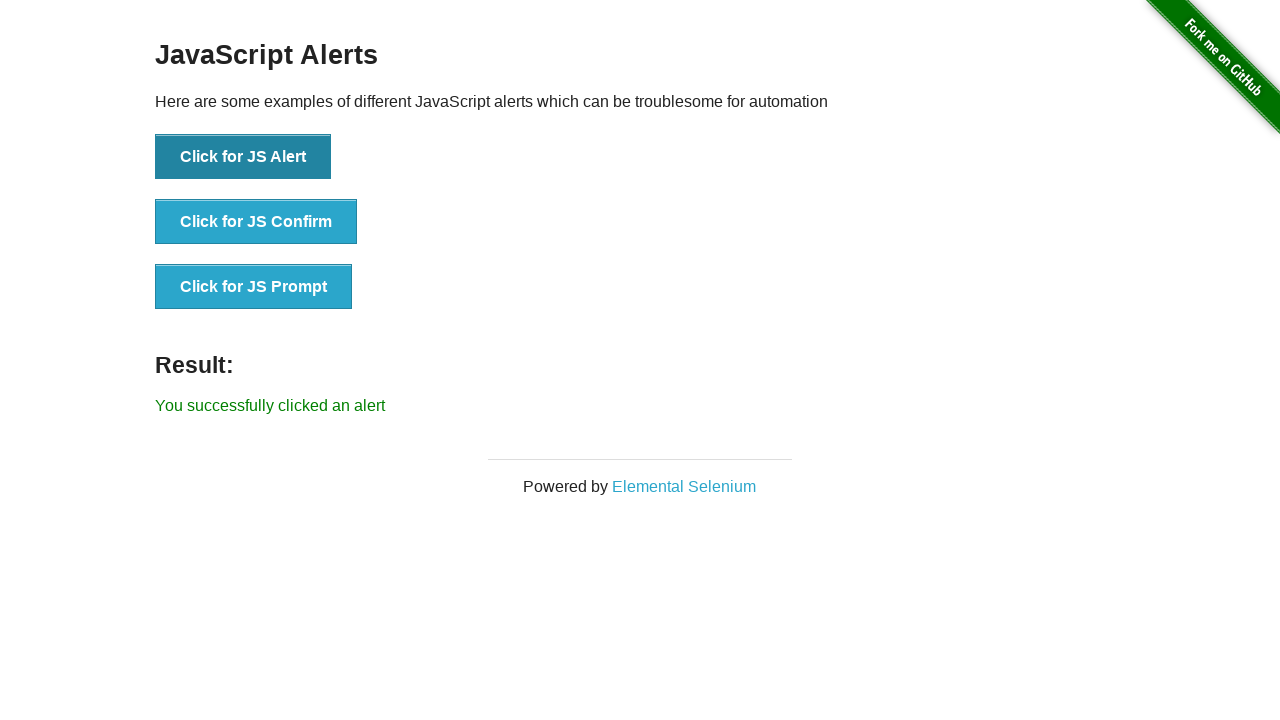